Navigates to the Portuguese Industrial Property Bulletin page, waits for the content wrapper to load, and locates the first PDF link in the bulletin listing.

Starting URL: https://inpi.justica.gov.pt/boletim-da-propriedade-industrial

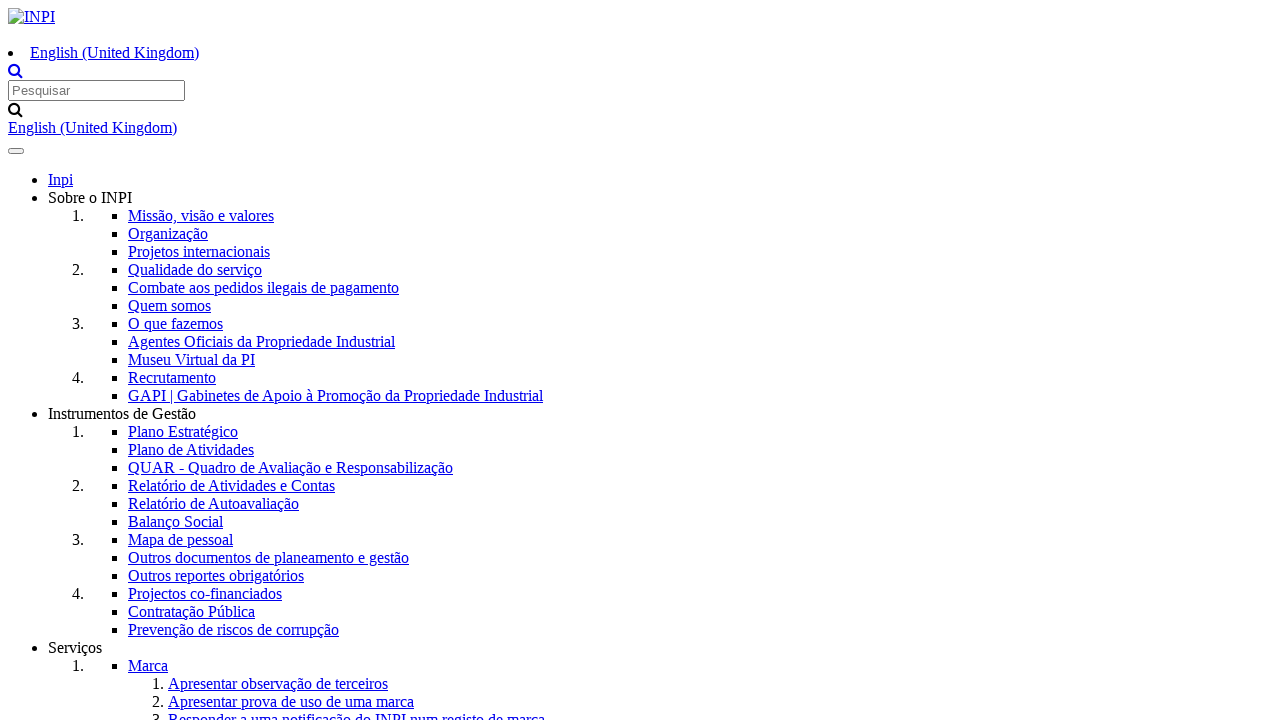

Navigated to the Portuguese Industrial Property Bulletin page
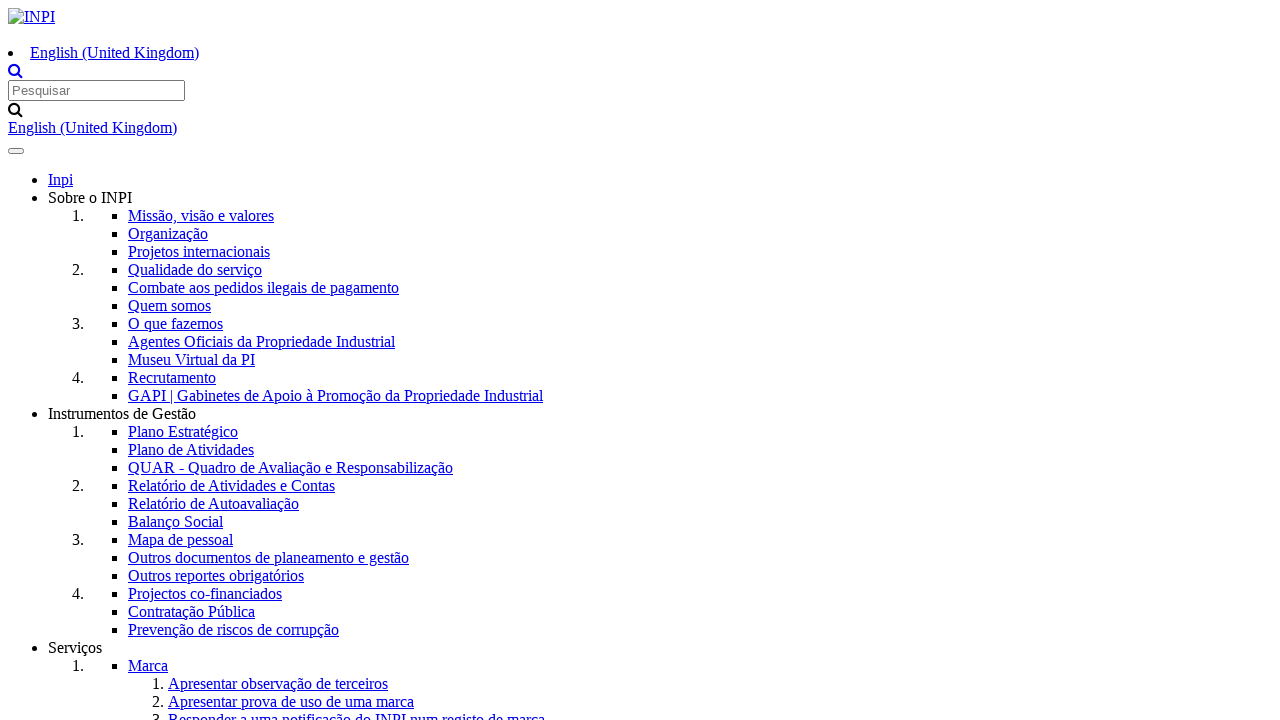

Content wrapper loaded successfully
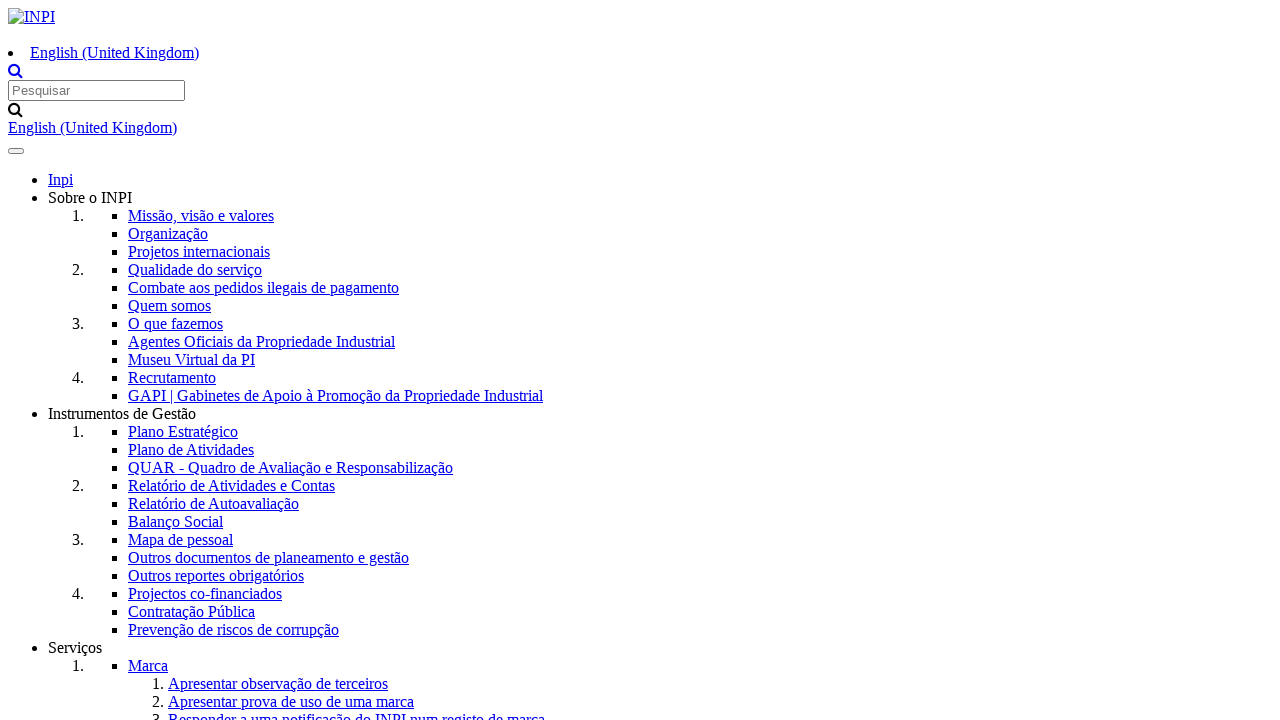

Located first wrapper element
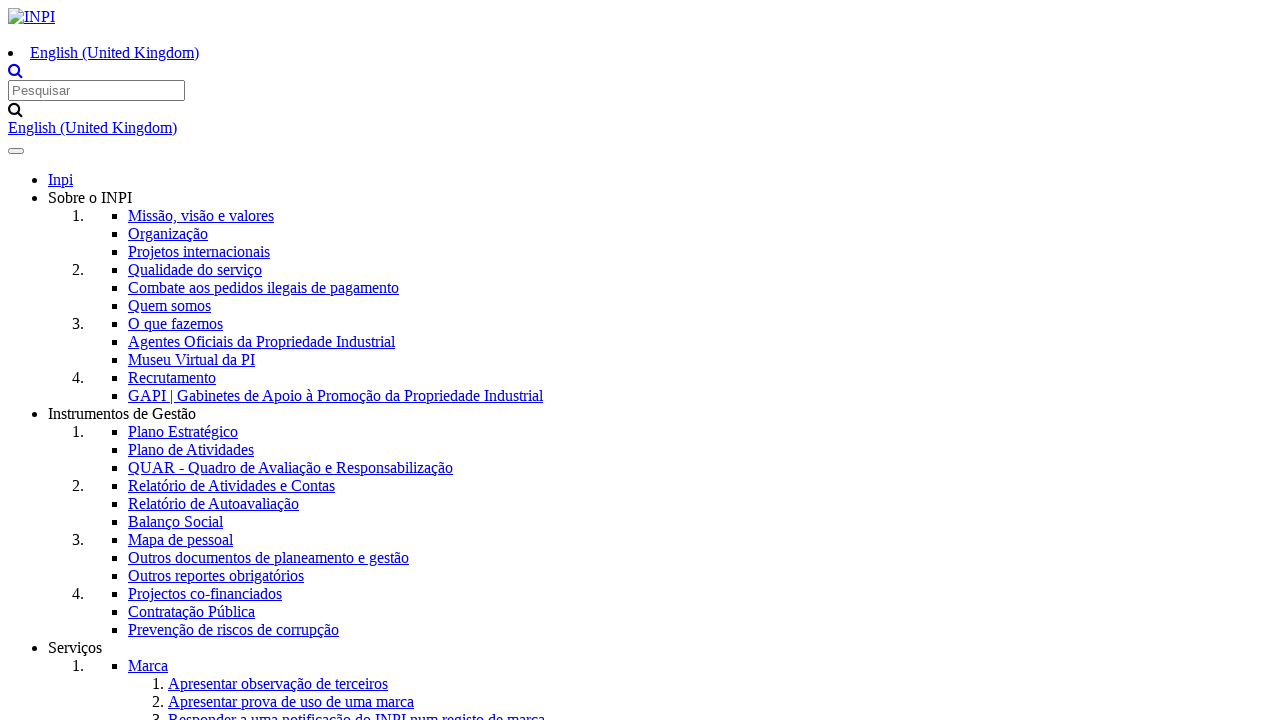

Located first PDF link in the bulletin listing
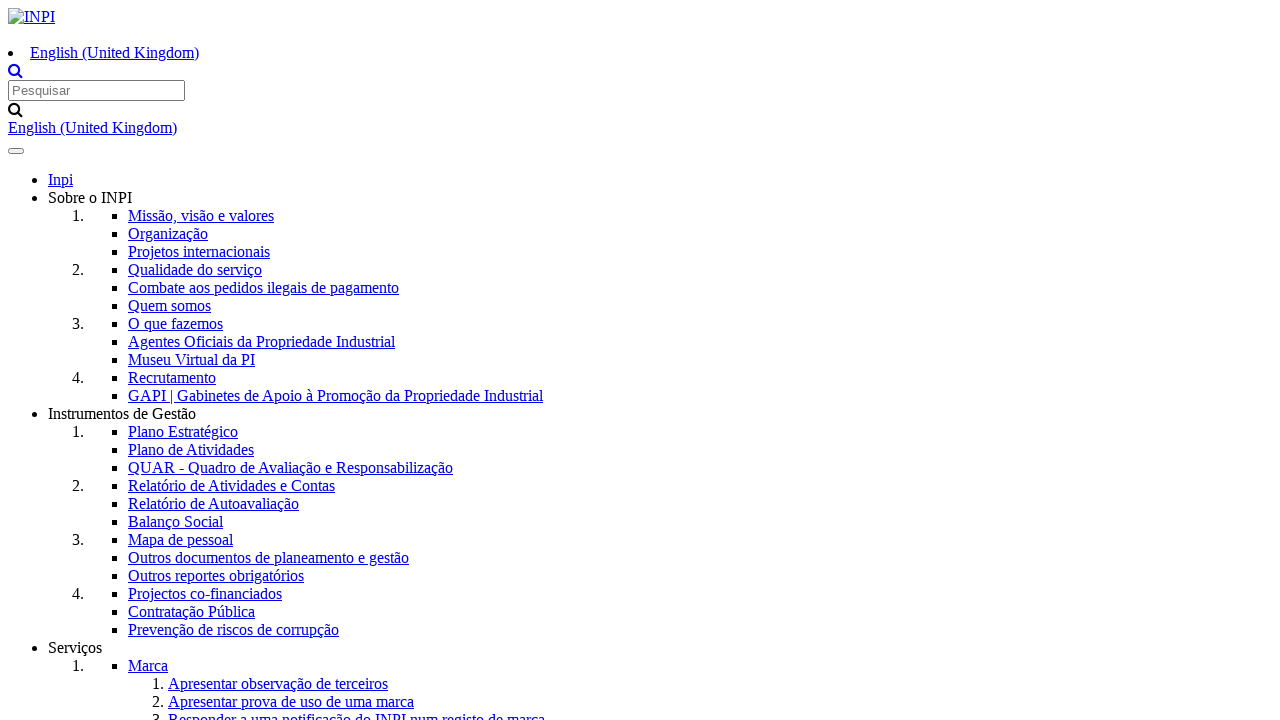

Scrolled the PDF link into view
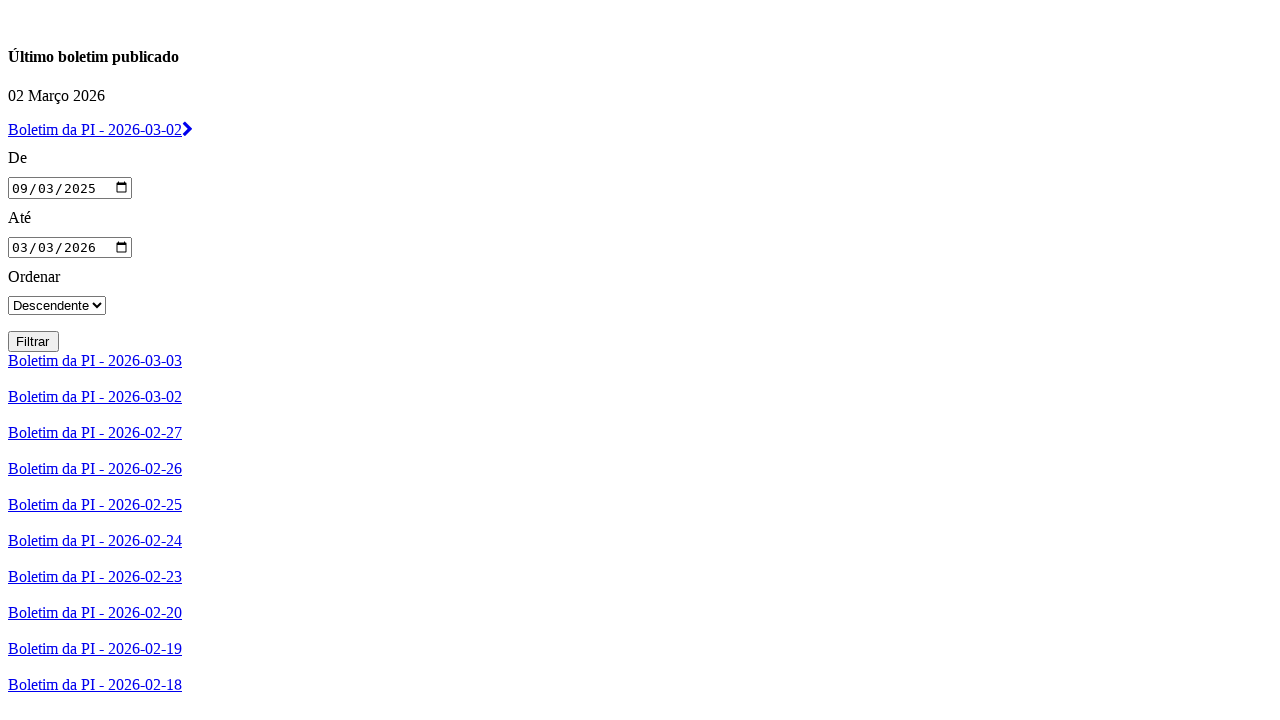

Waited for smooth scroll animation to complete
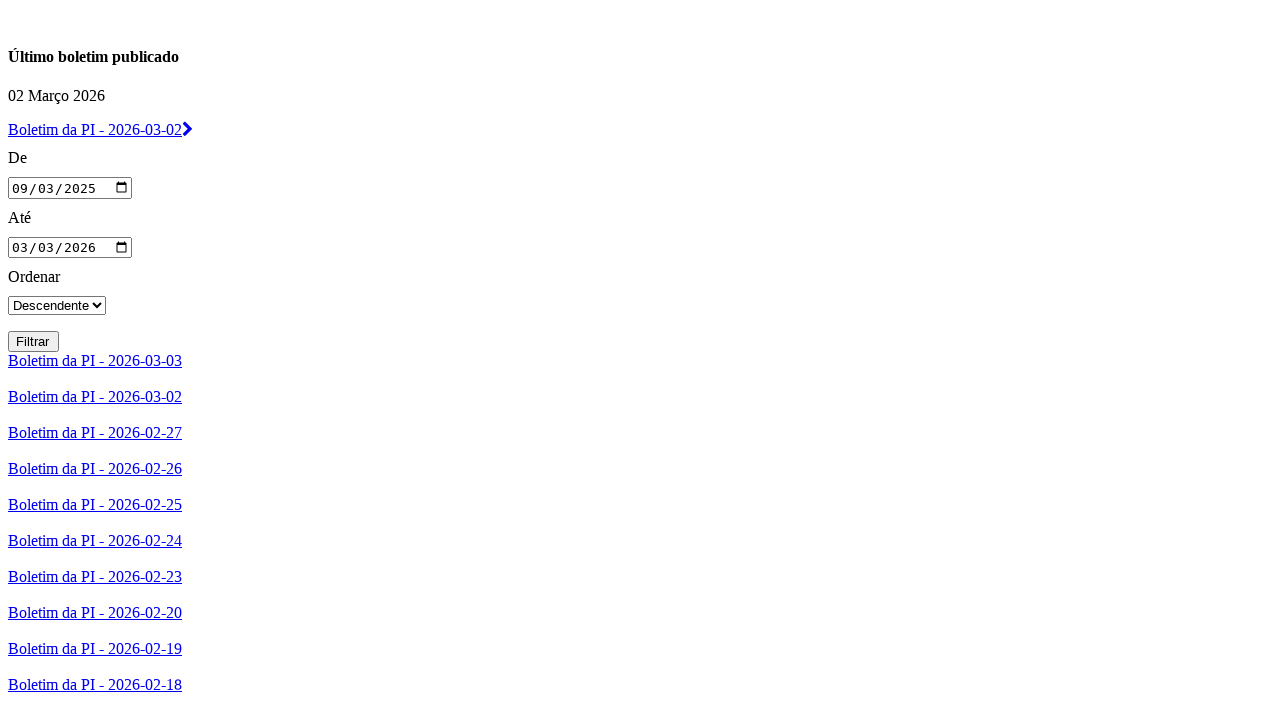

Verified the PDF link is visible and ready for interaction
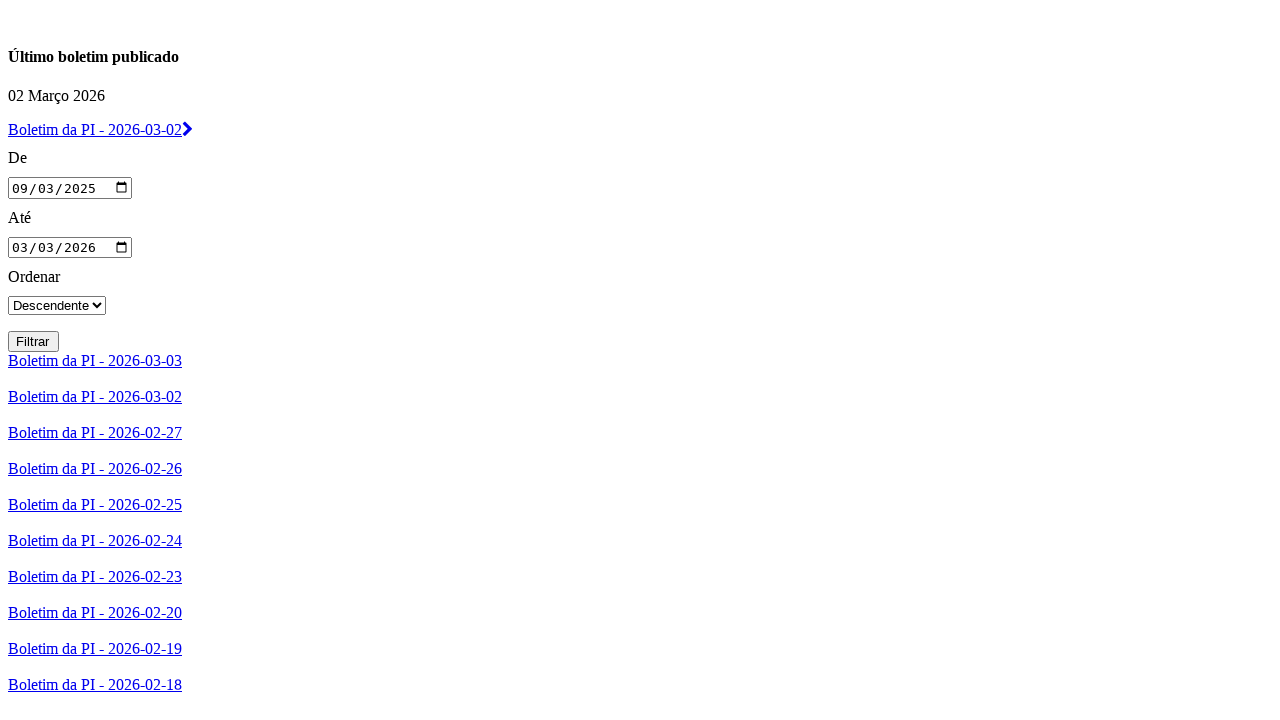

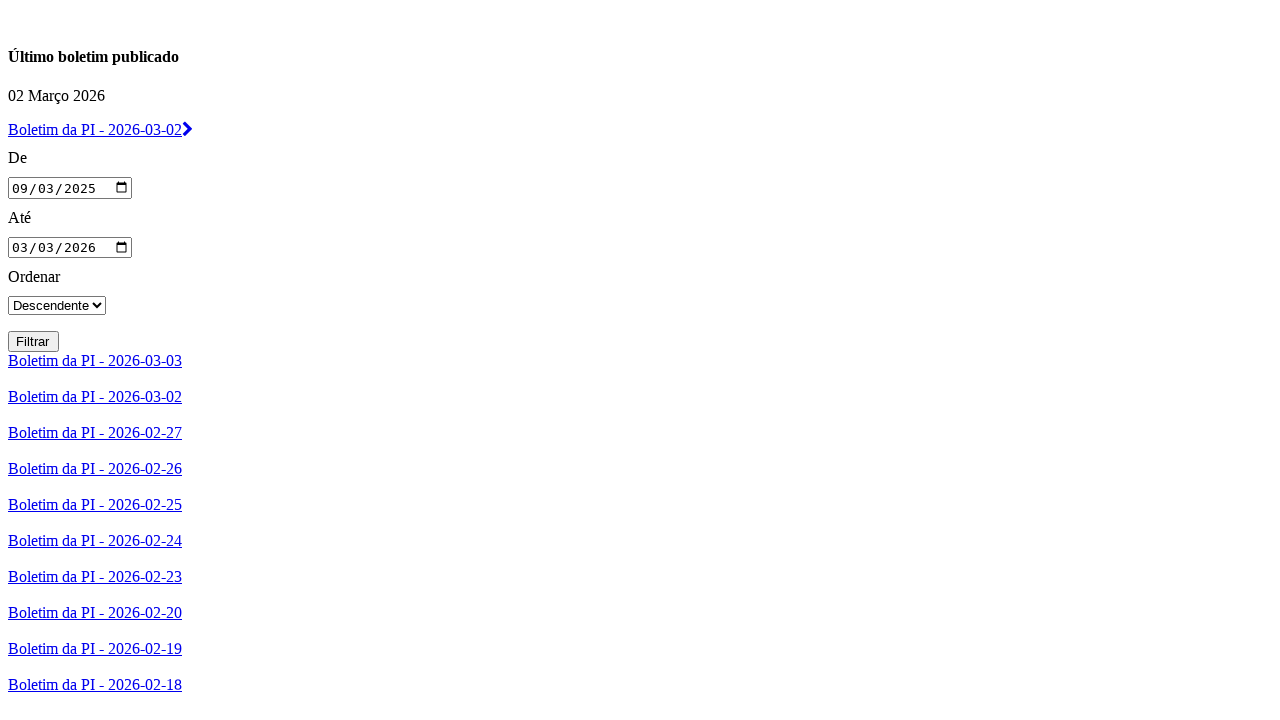